Navigates to the Maine Legislature audio page and waits for the page to fully load

Starting URL: https://legislature.maine.gov/audio/

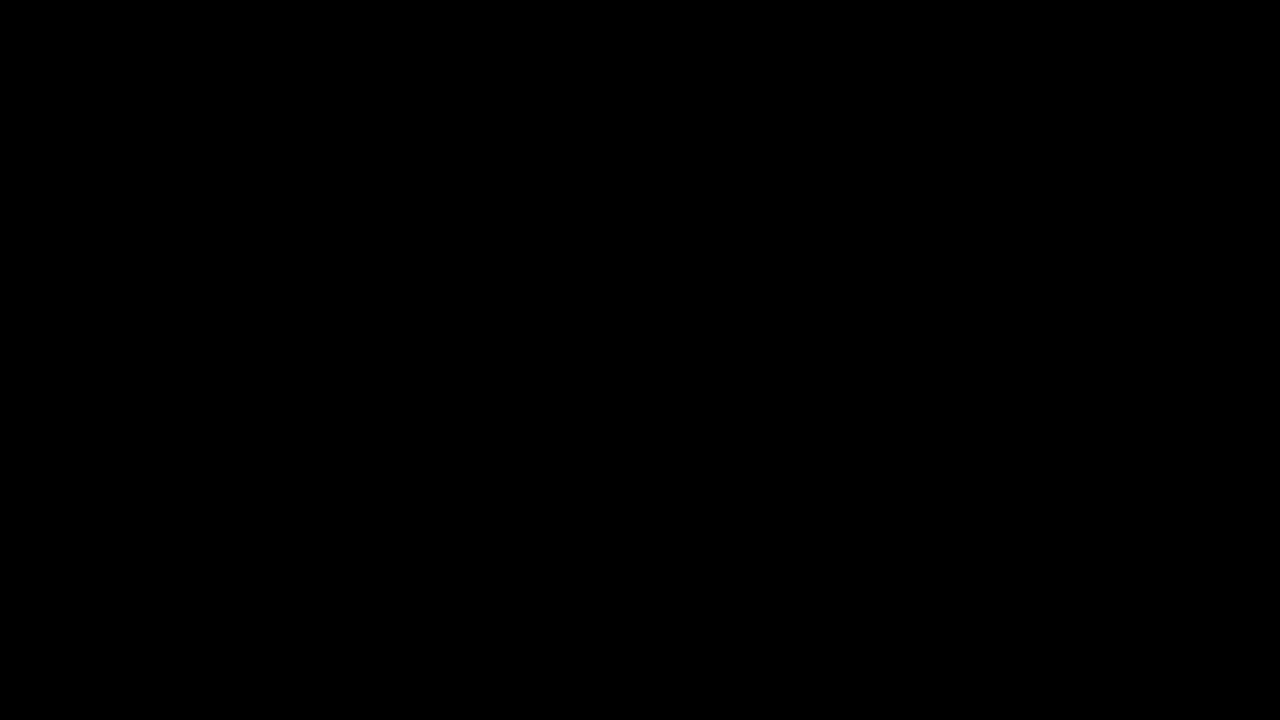

Navigated to Maine Legislature audio page
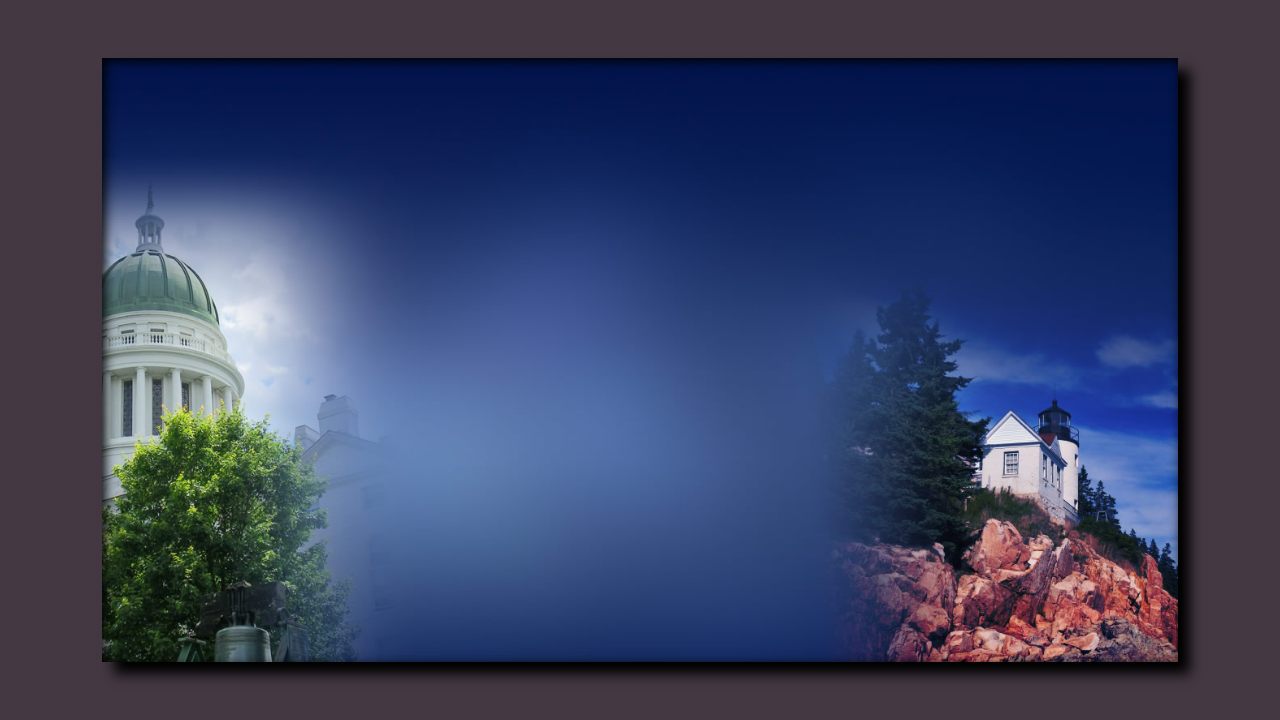

Page load state reached 'load'
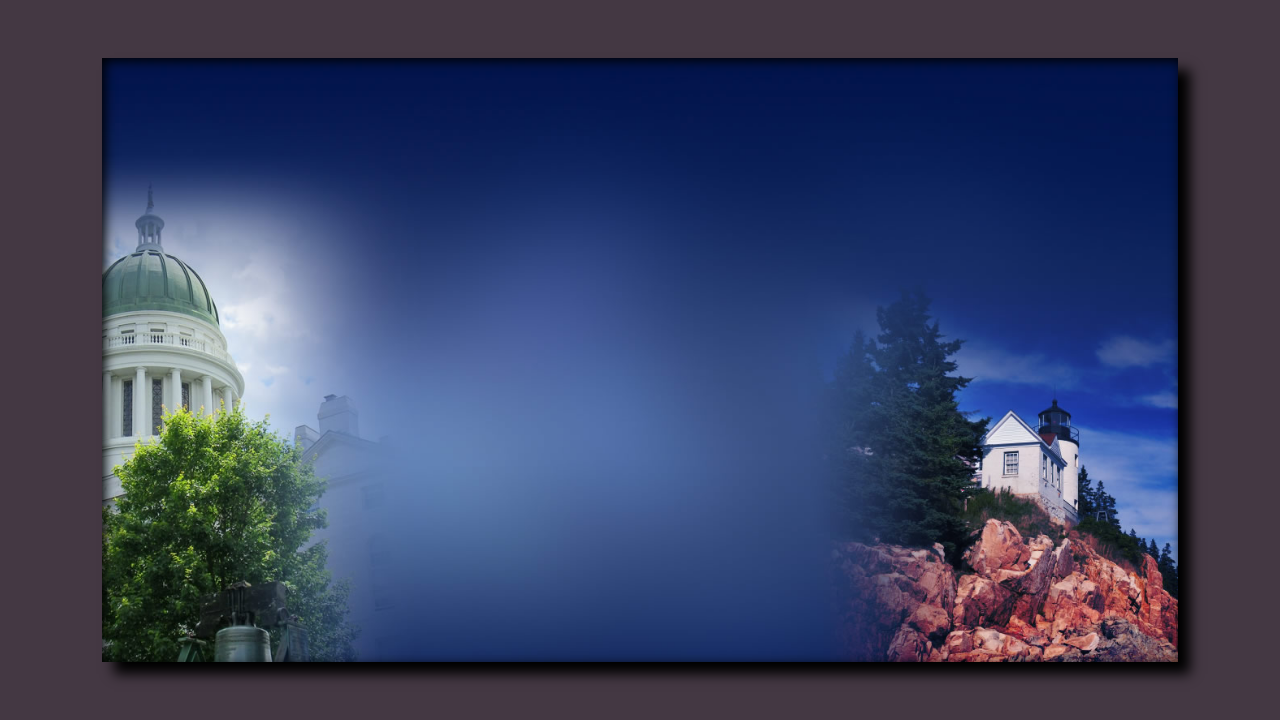

Document ready state is 'complete'
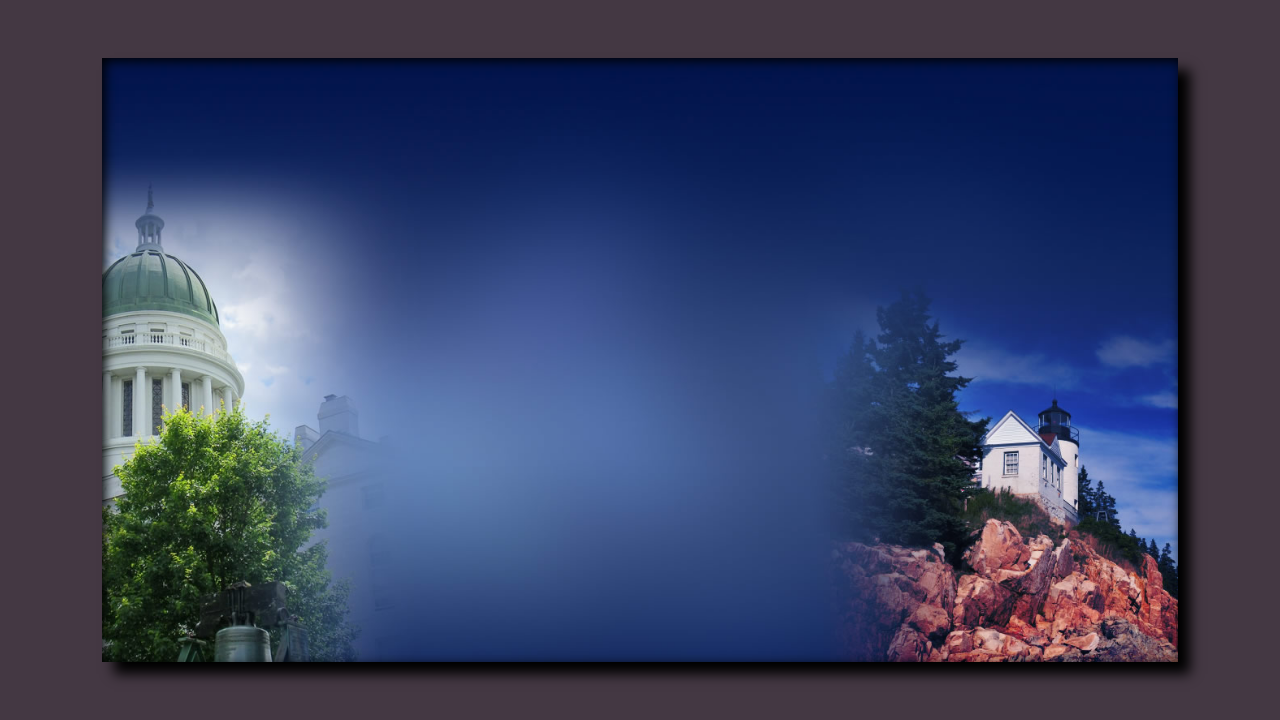

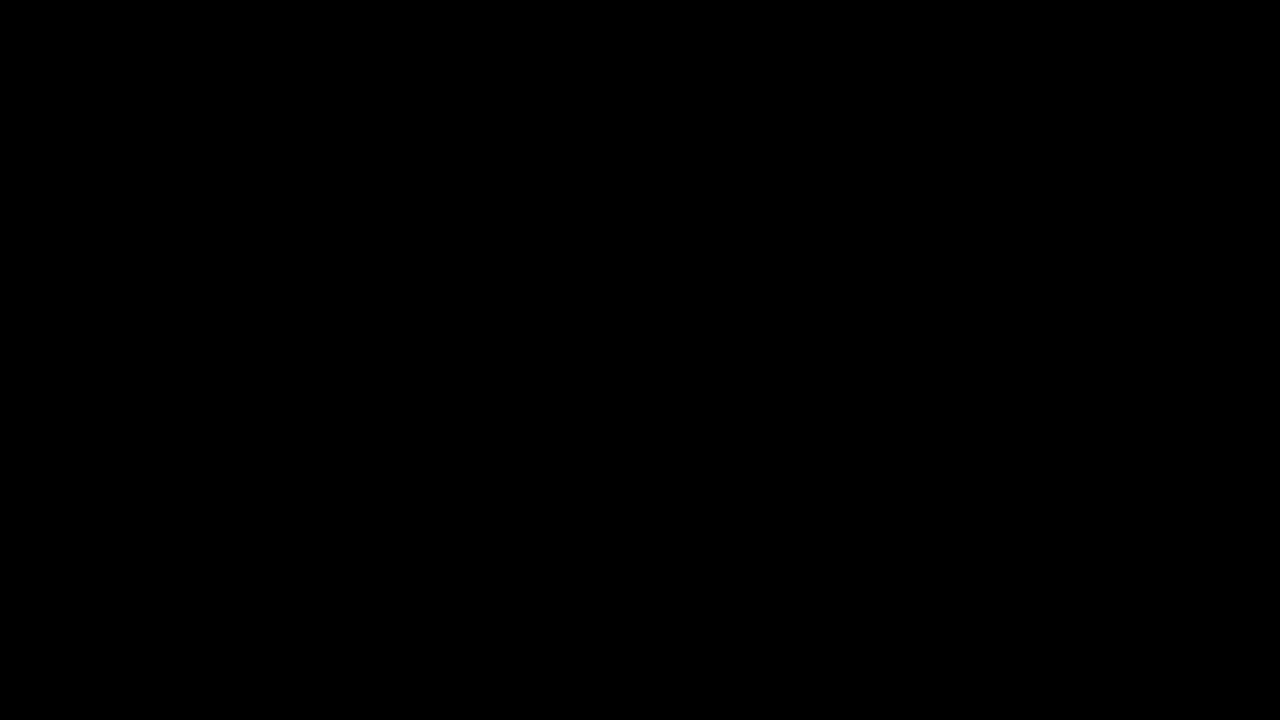